Tests the triangle calculator with right scalene triangle inputs (3, 4, 5) and verifies "Right Scalene Triangle" result

Starting URL: https://www.calculator.net/triangle-calculator.html

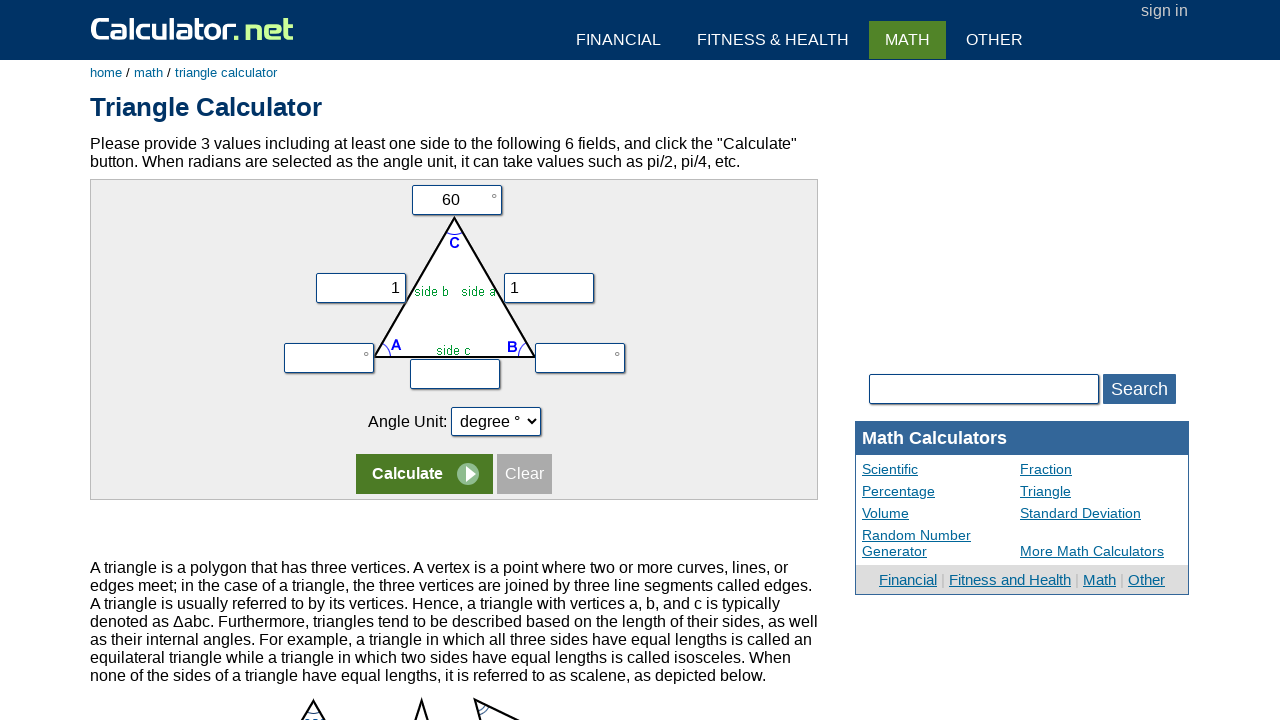

Clicked input field for side a at (360, 288) on input[name='vx']
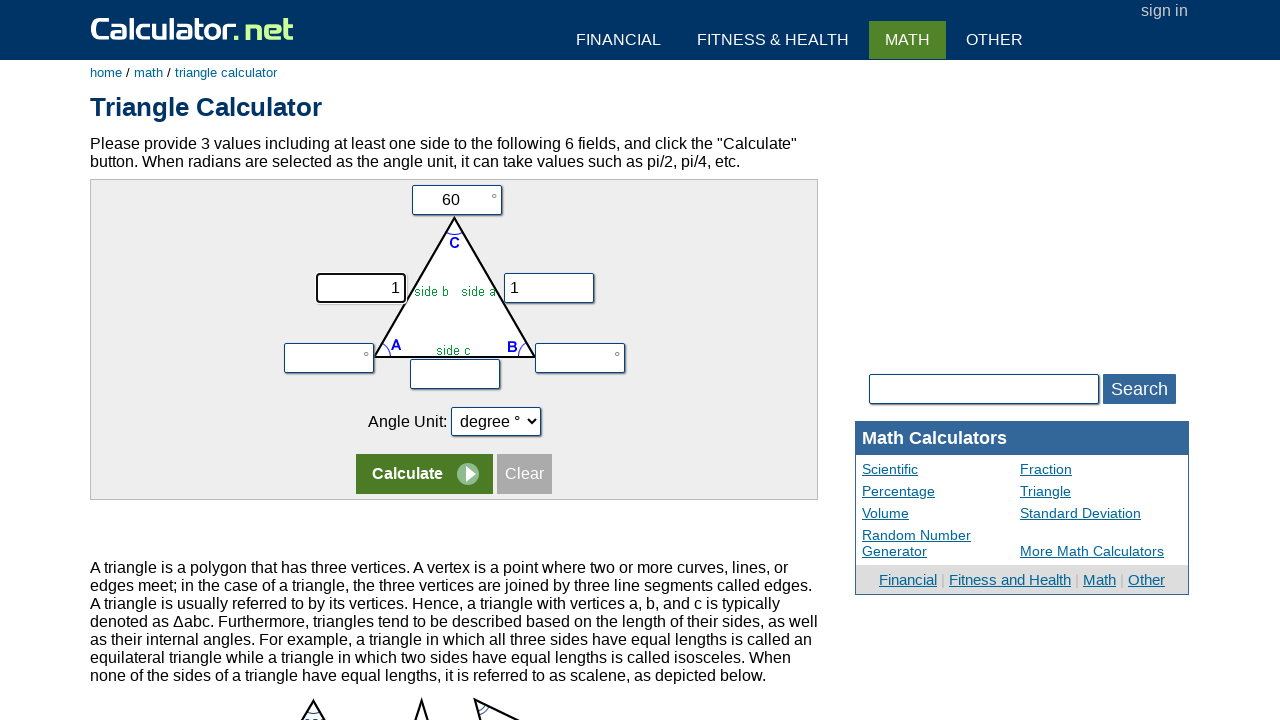

Filled side a with value 3 on input[name='vx']
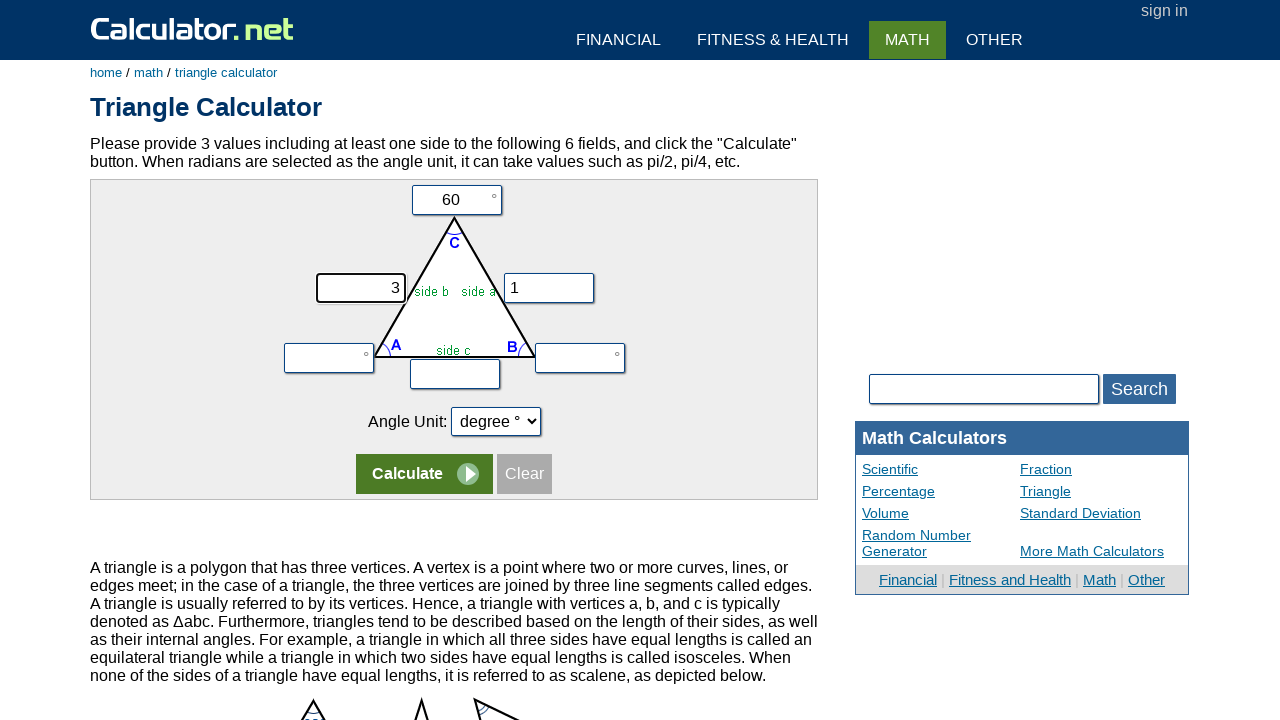

Clicked input field for side b at (549, 288) on input[name='vy']
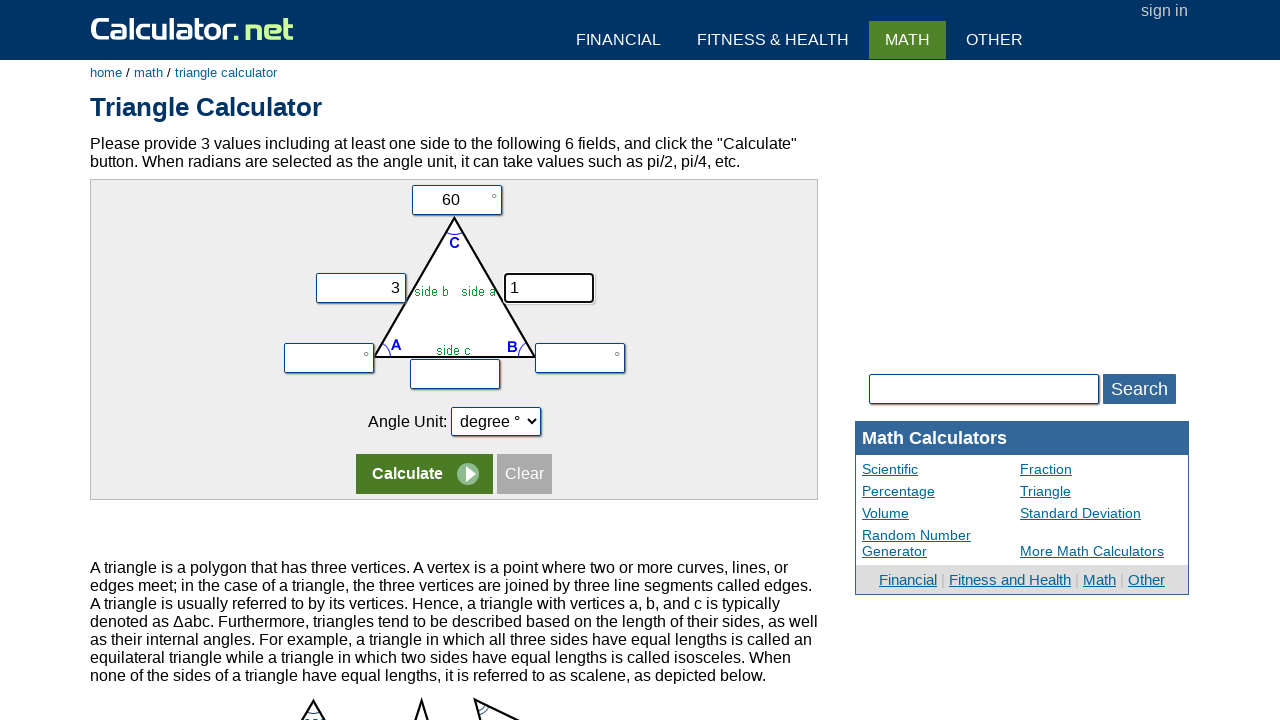

Filled side b with value 4 on input[name='vy']
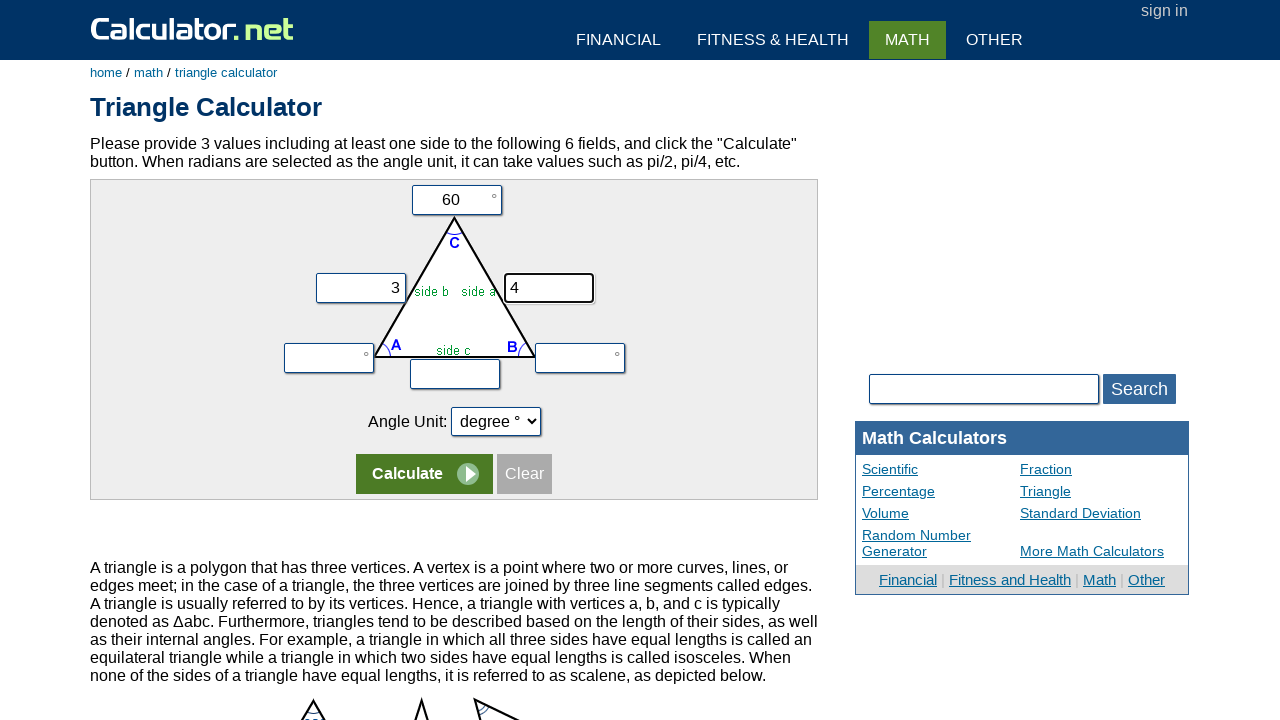

Clicked input field for side c at (455, 374) on input[name='vz']
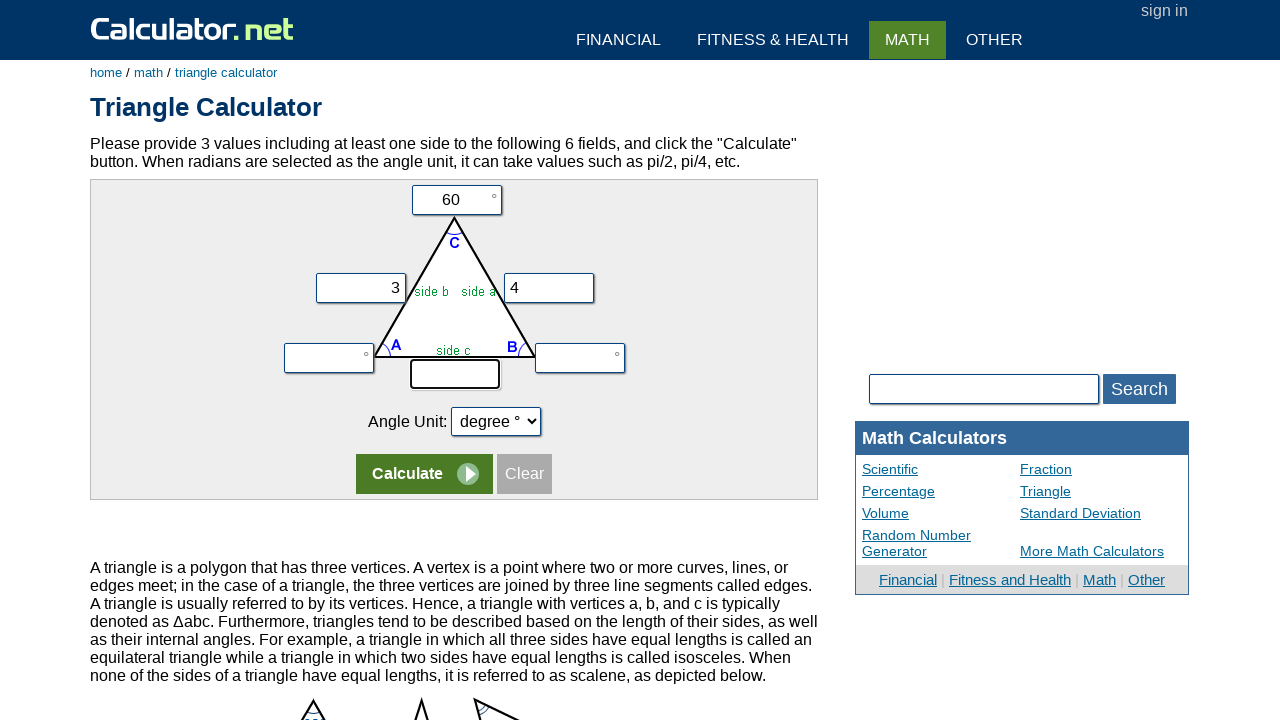

Filled side c with value 5 on input[name='vz']
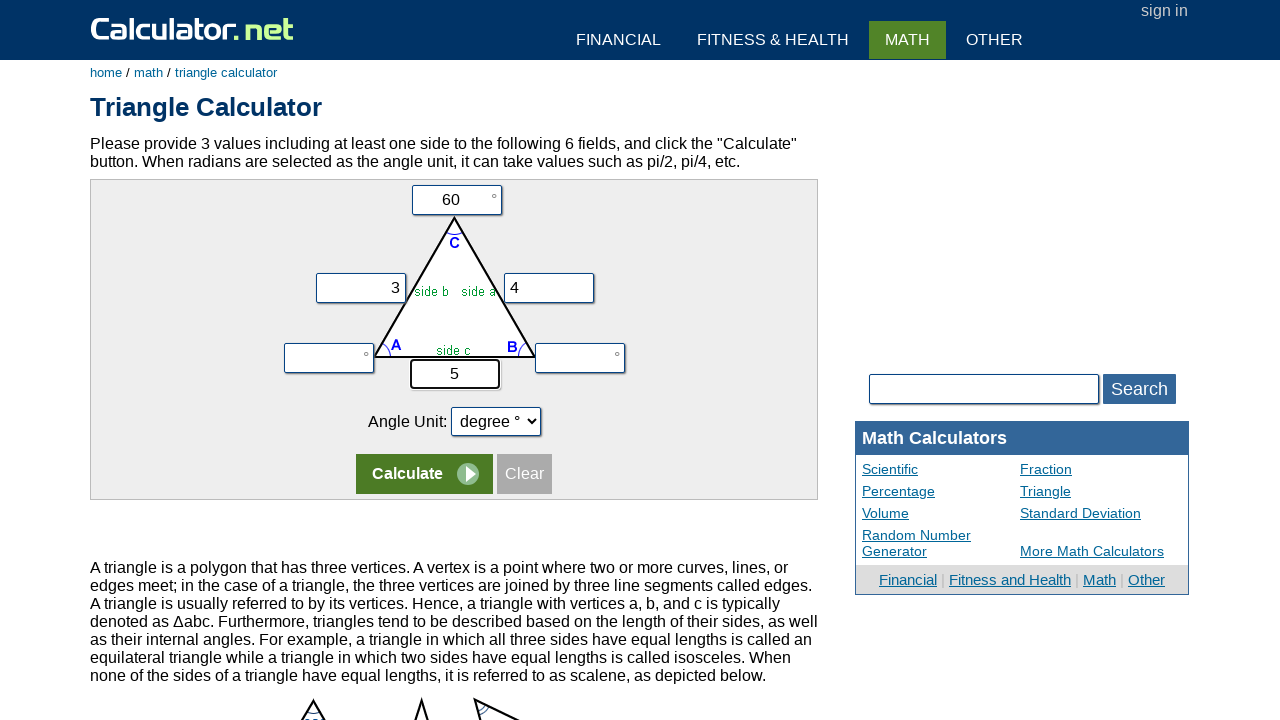

Clicked input field for angle C at (456, 200) on input[name='vc']
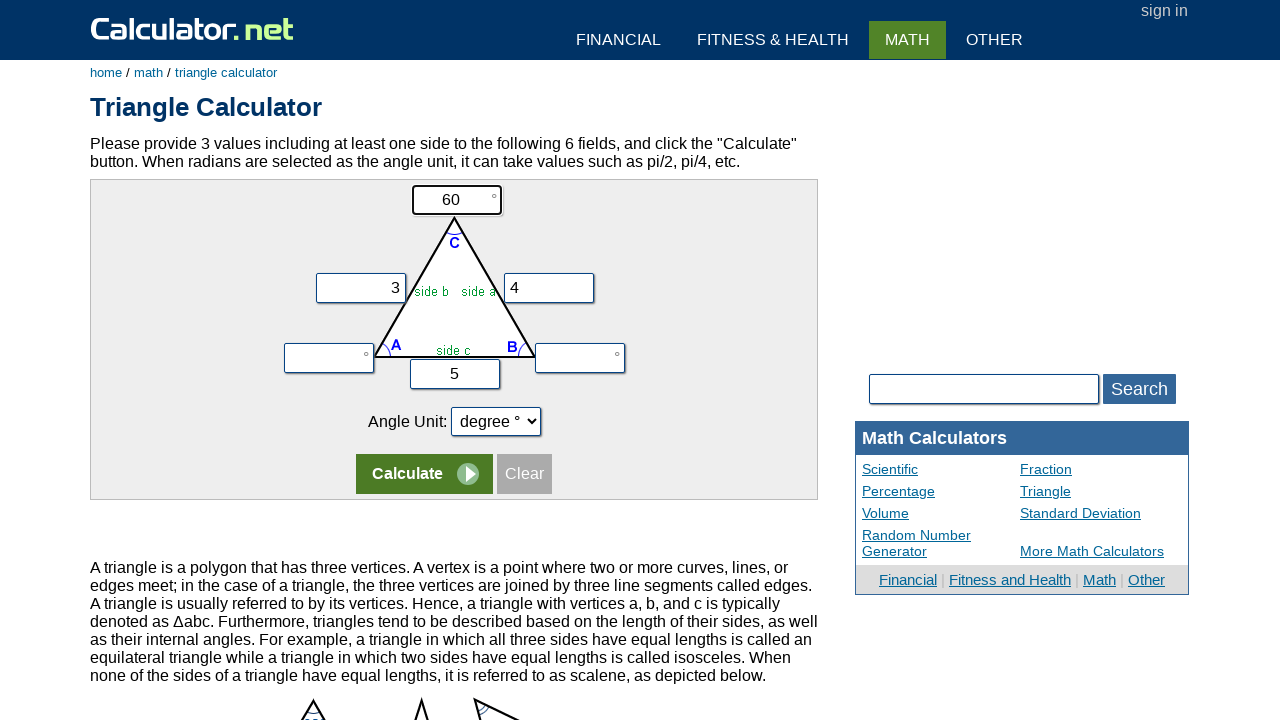

Cleared angle C field on input[name='vc']
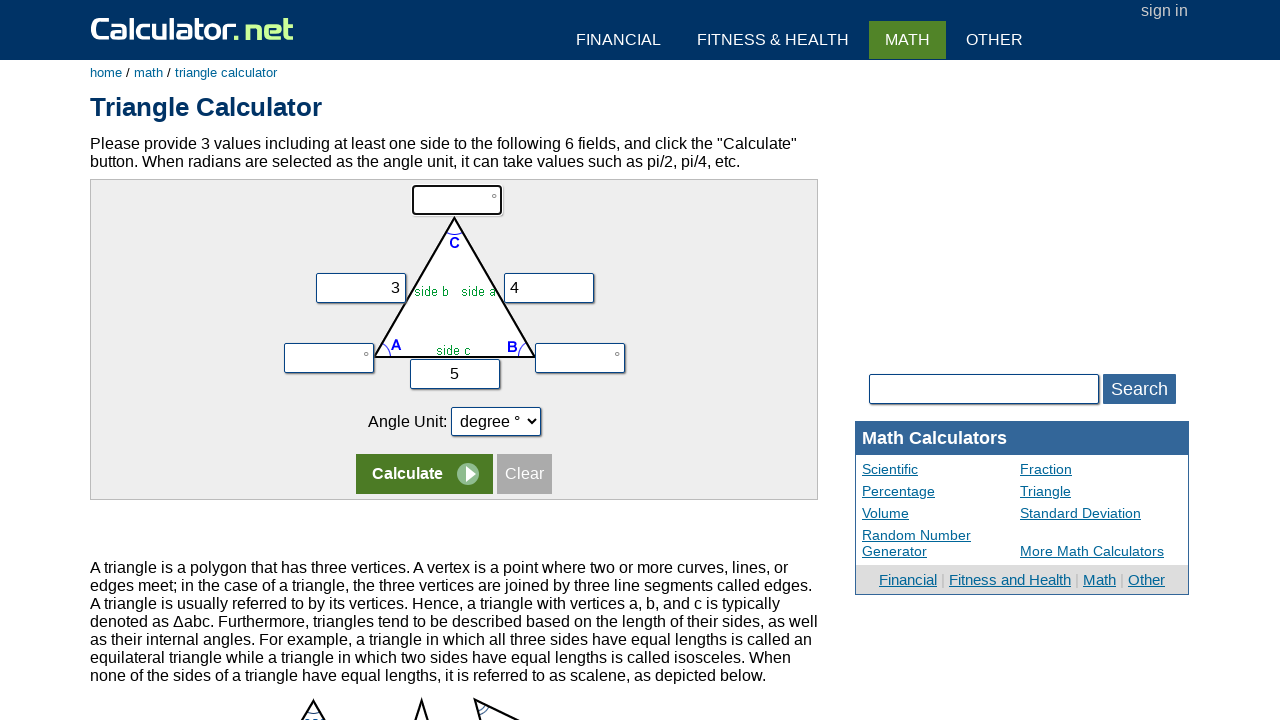

Clicked calculate button at (424, 474) on tr:nth-child(5) input
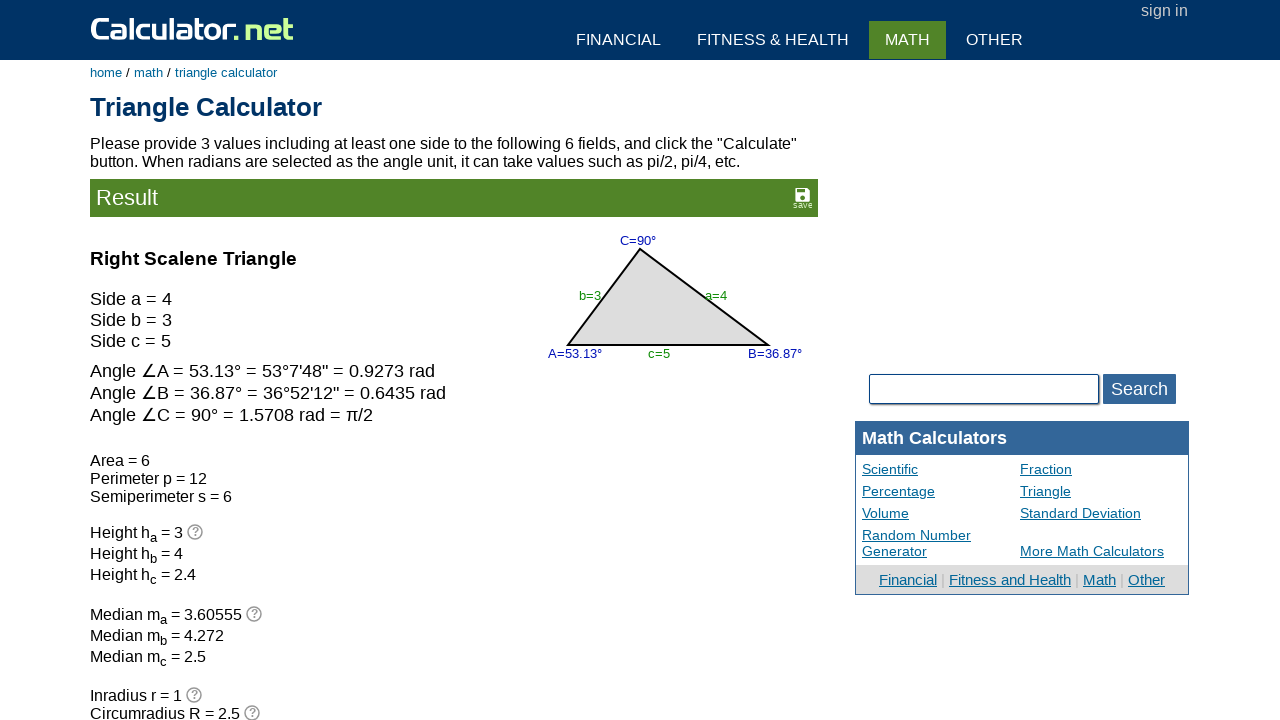

Waited for result heading to load
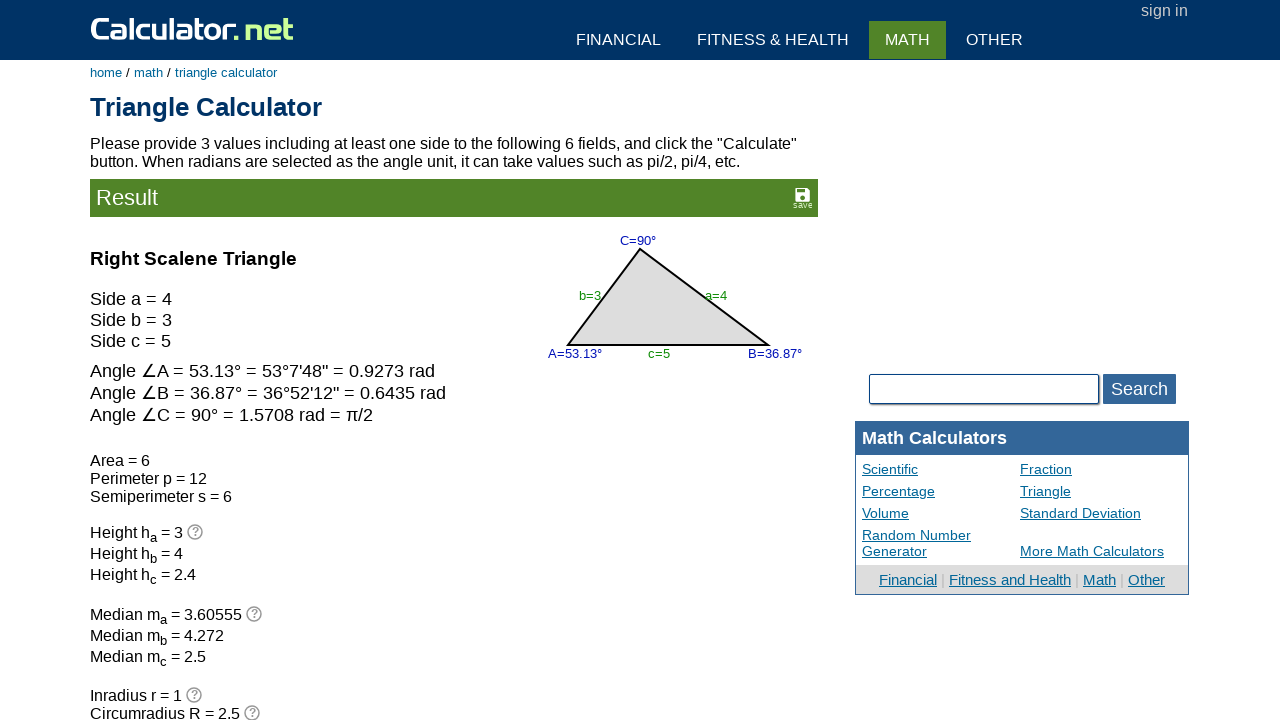

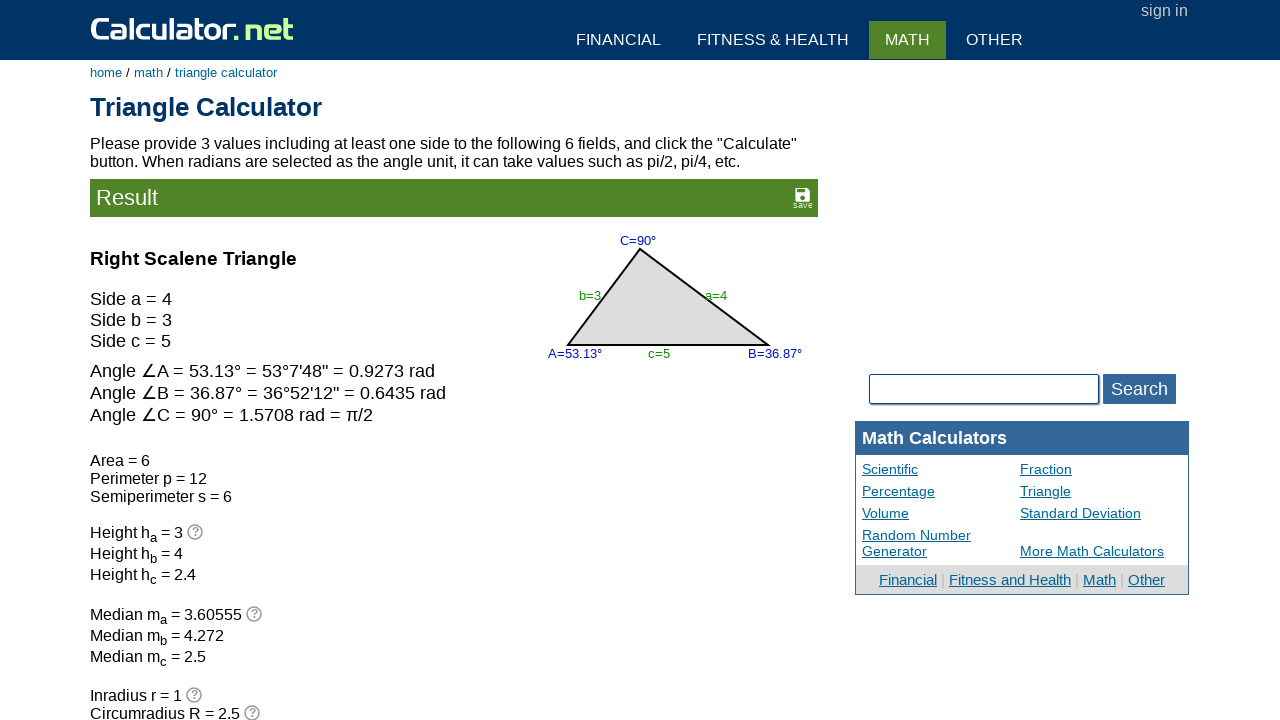